Tests the e-commerce flow by navigating to Laptops category, selecting MacBook Air, adding it to cart, accepting the alert, and navigating to the cart to verify the product was added.

Starting URL: http://www.demoblaze.com

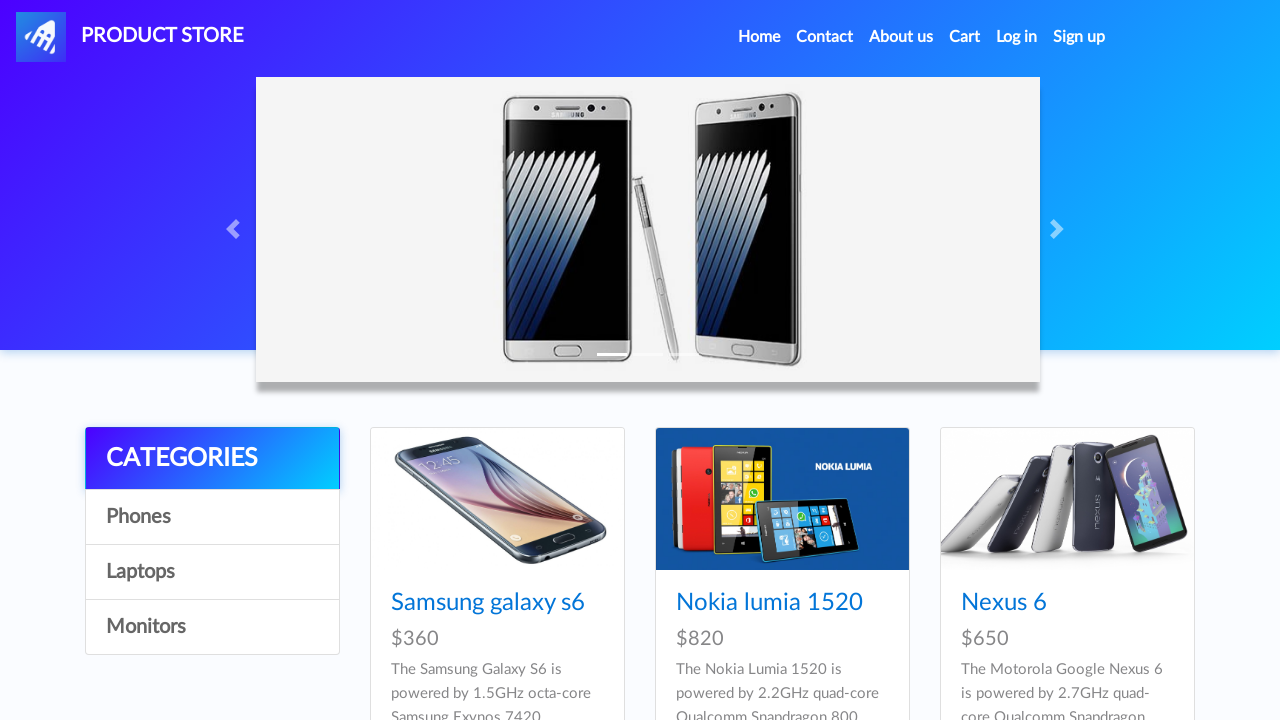

Clicked on Laptops category at (212, 572) on text=Laptops
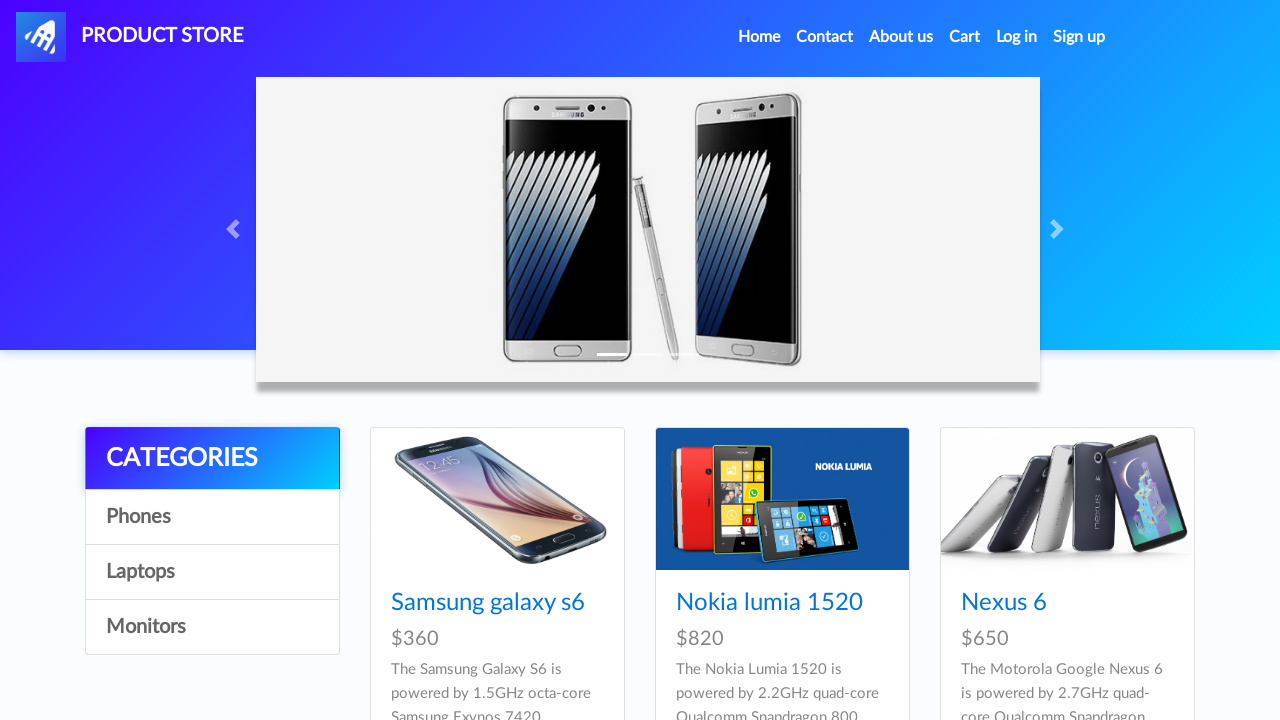

Waited for products to load
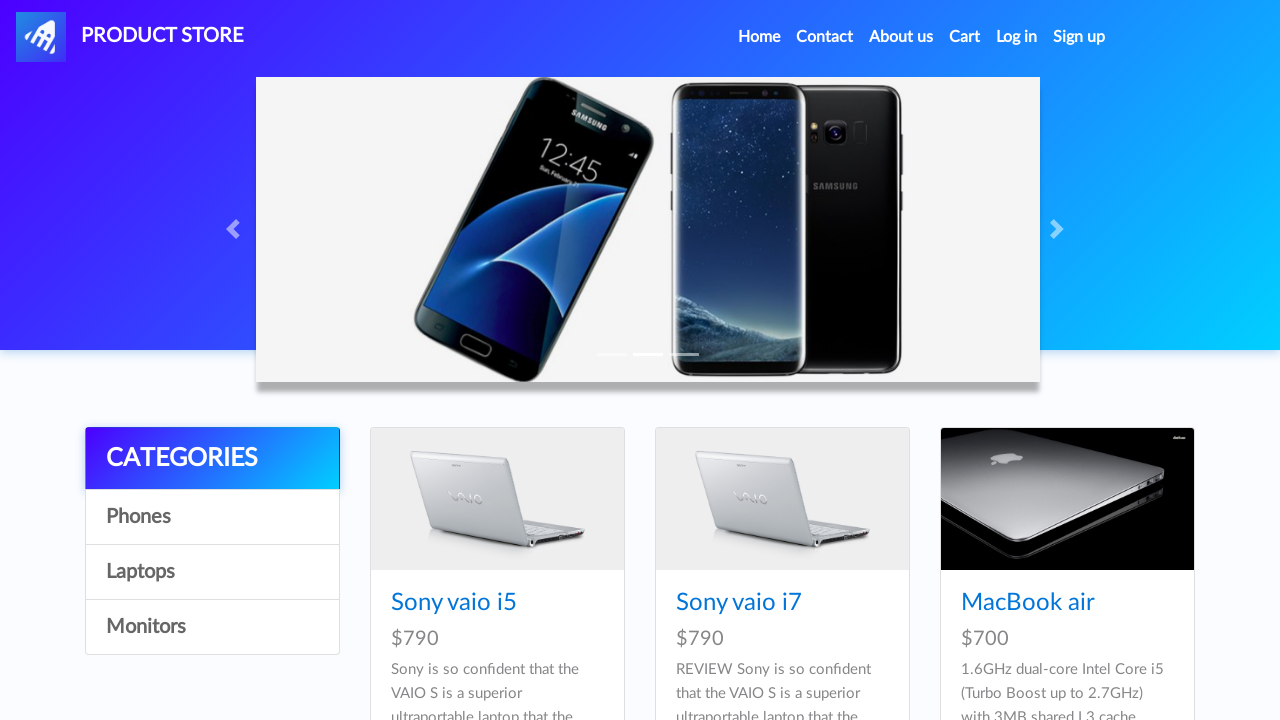

Clicked on MacBook Air product at (1028, 603) on text=MacBook air
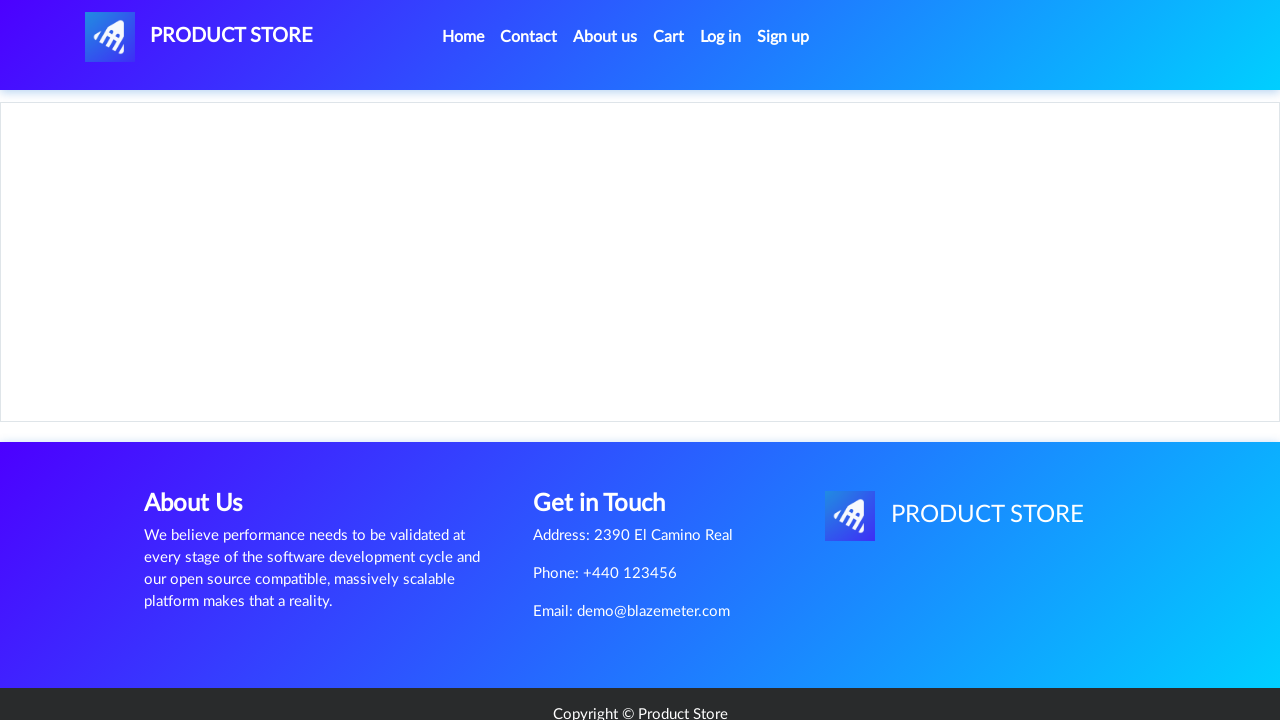

Waited for product details page to load
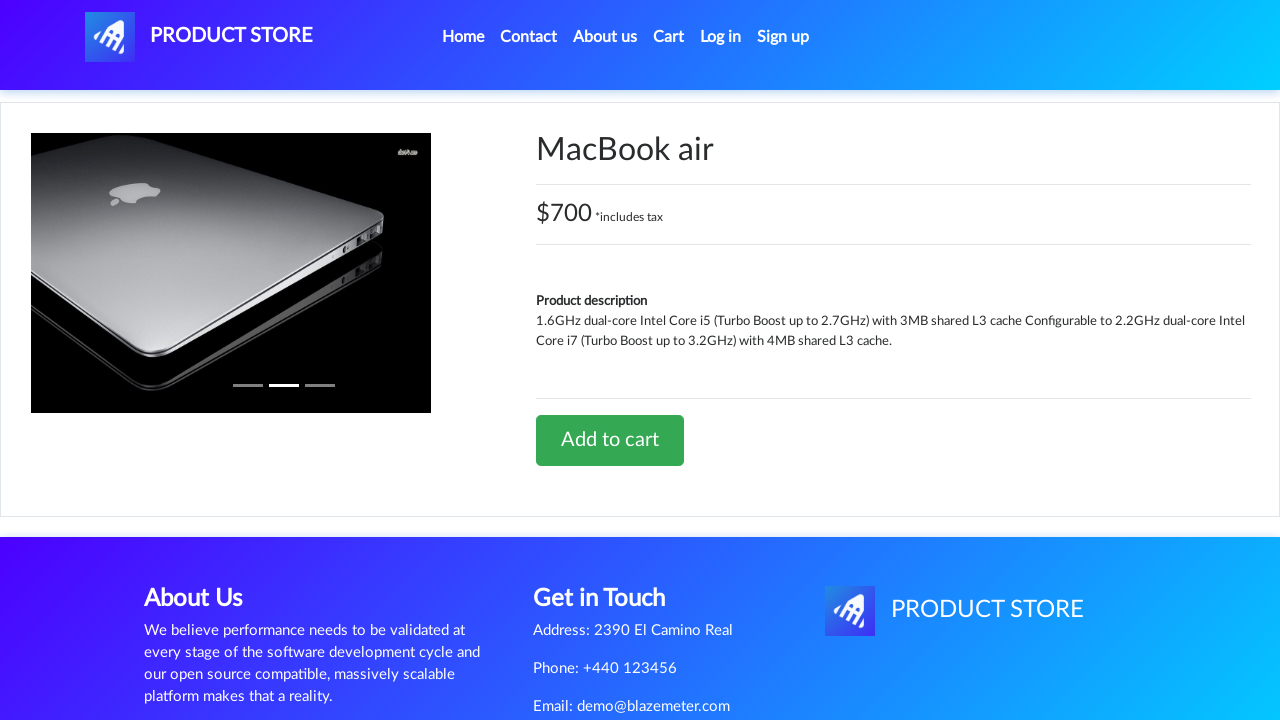

Clicked Add to cart button at (610, 440) on text=Add to cart
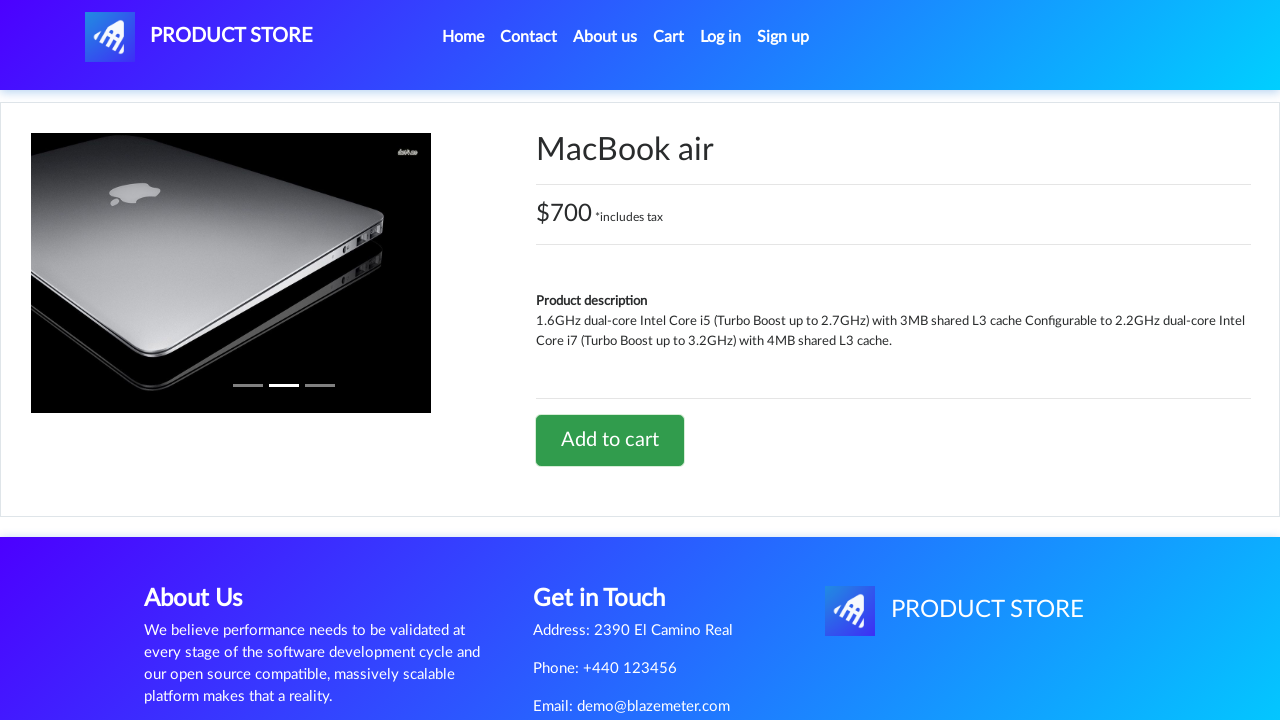

Waited for alert dialog to appear
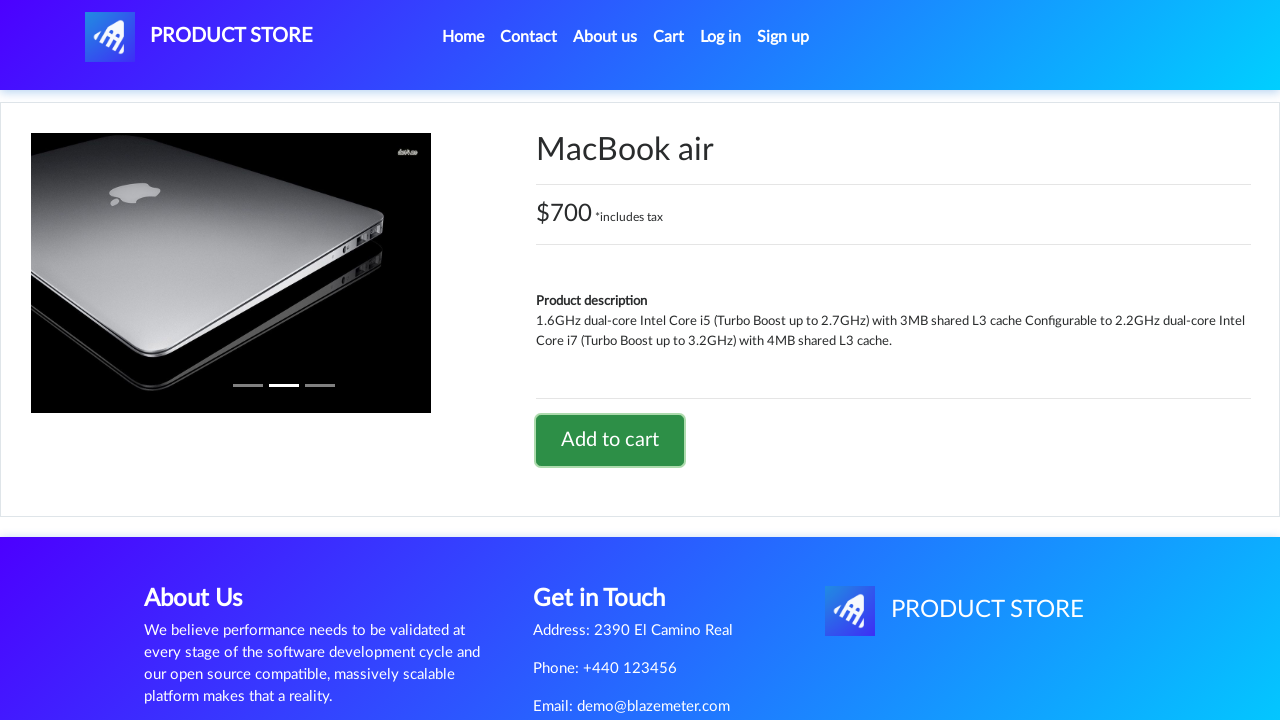

Set up dialog handler to accept alerts
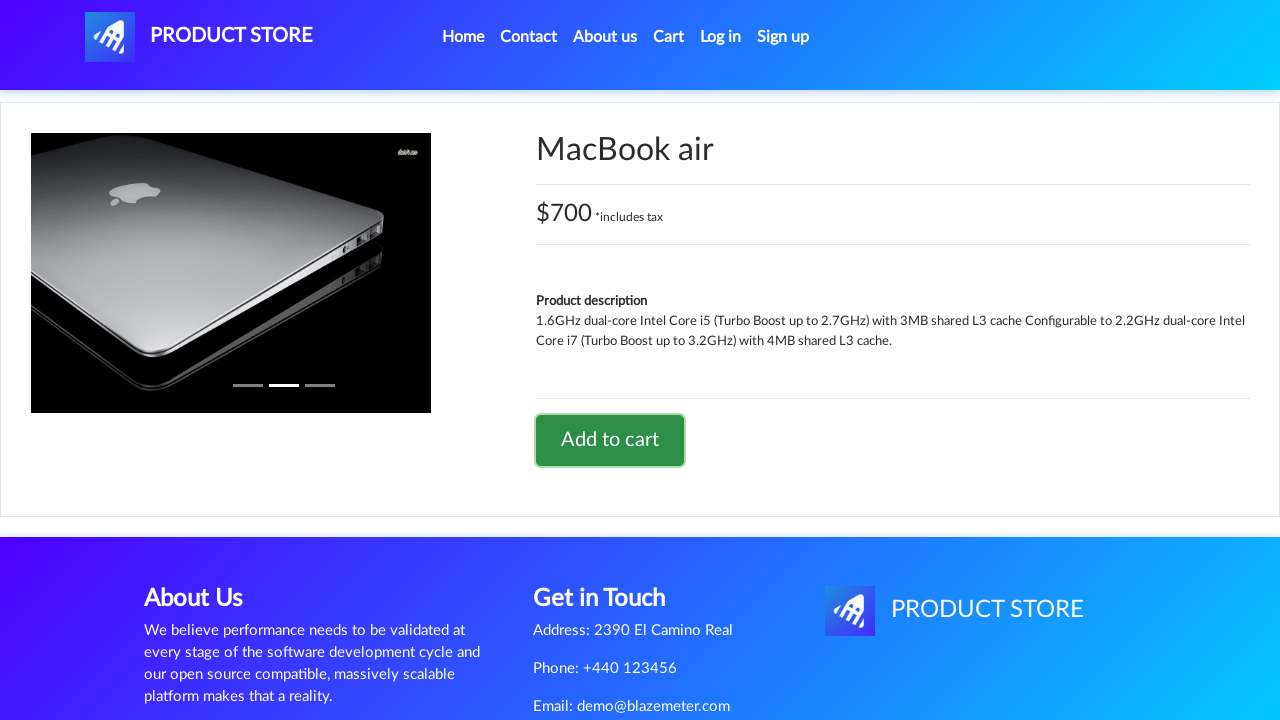

Re-triggered Add to cart button at (610, 440) on text=Add to cart
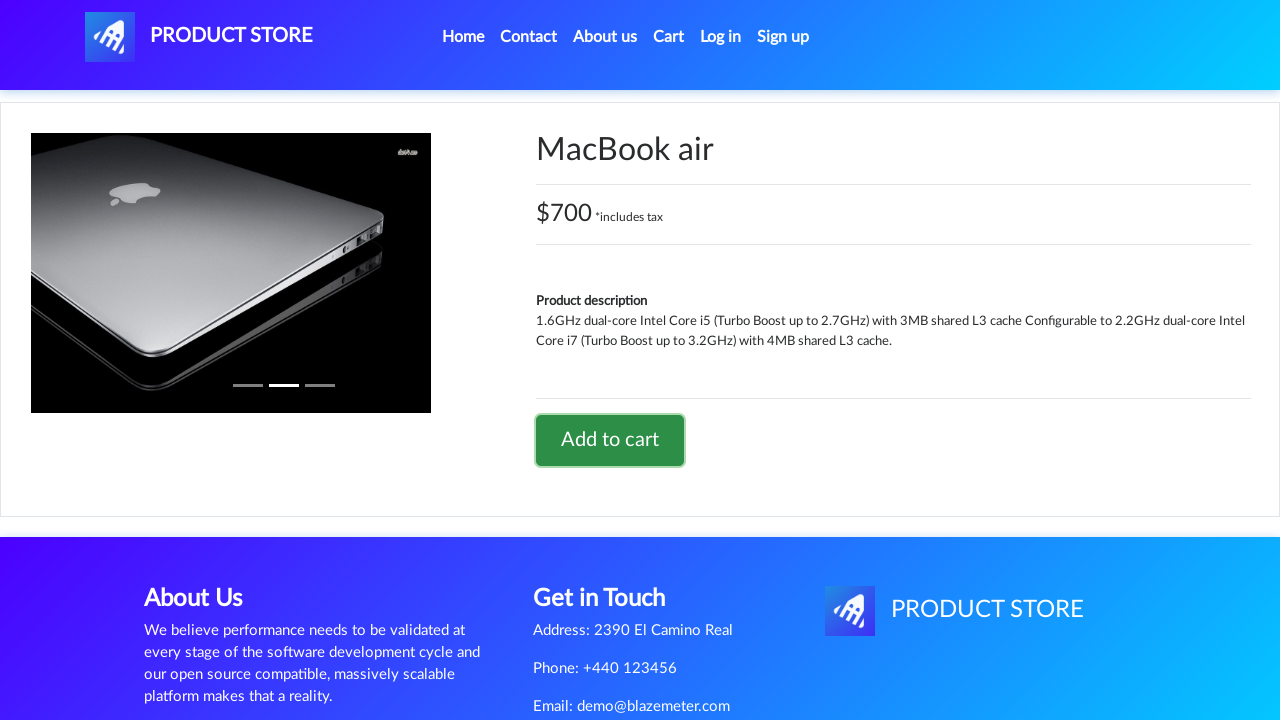

Waited for alert to be processed
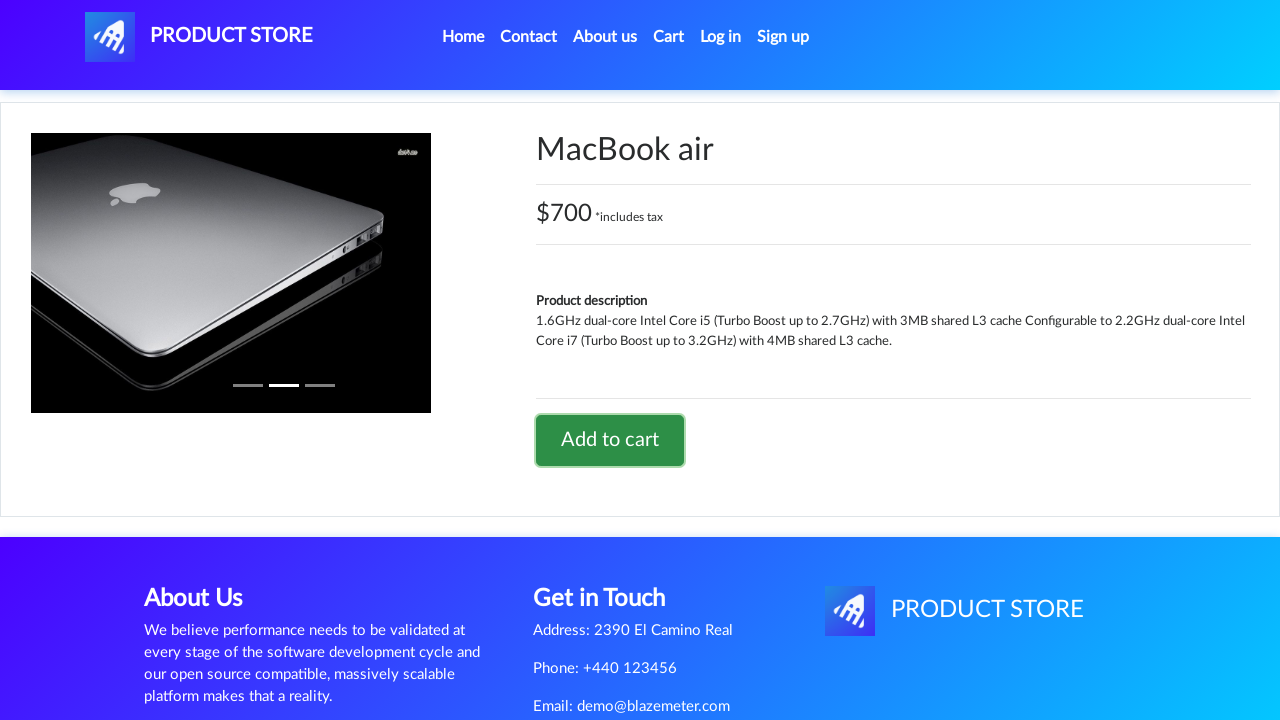

Suppressed future alerts by overriding window.alert
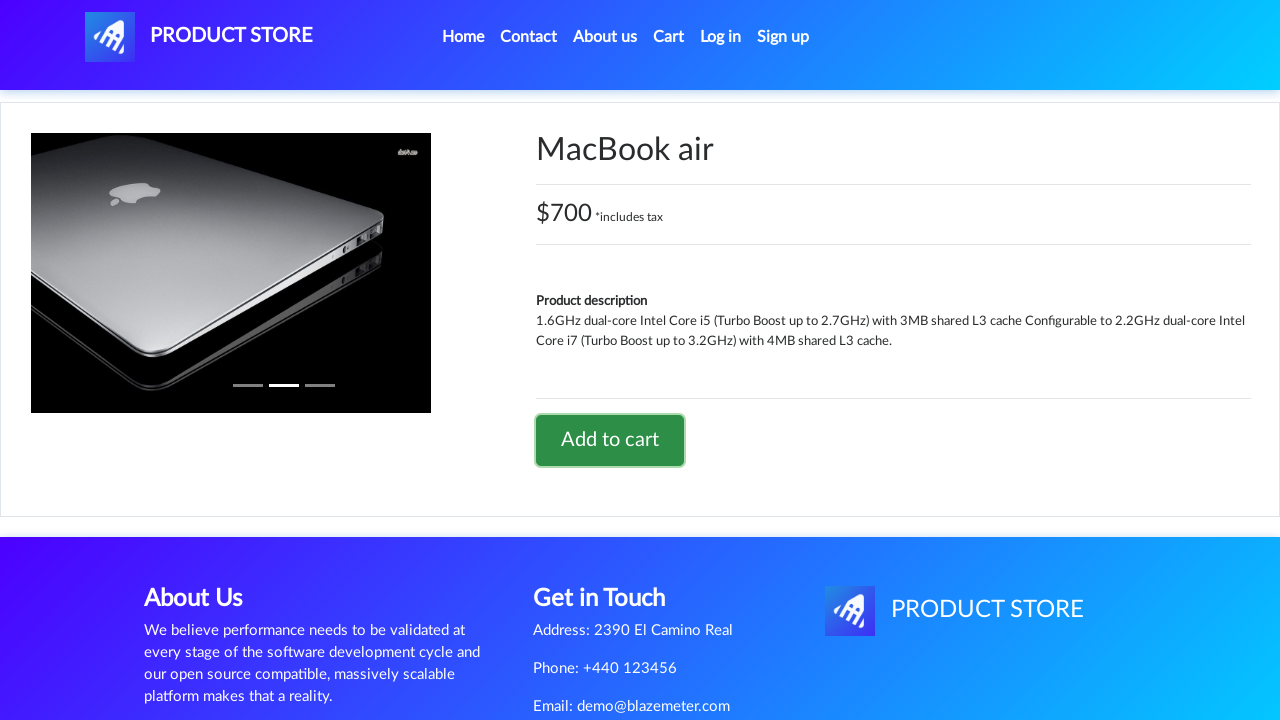

Clicked on Cart navigation link at (669, 37) on text=Cart
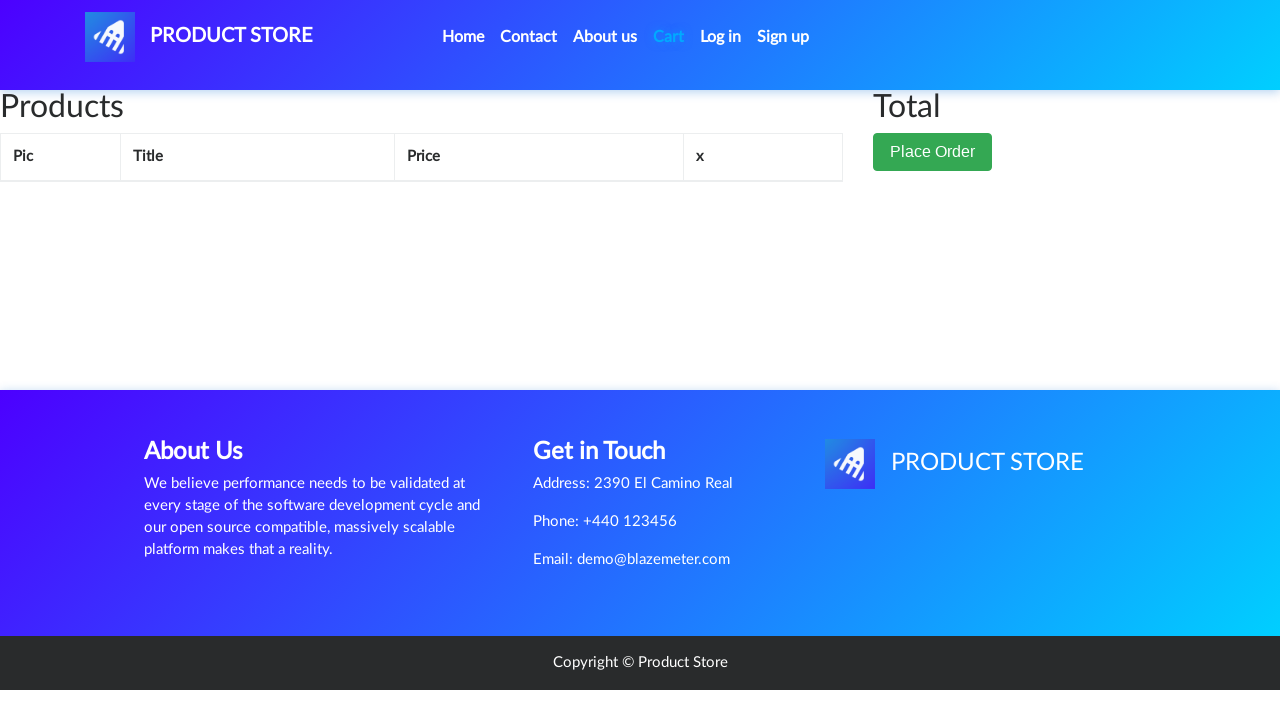

Verified MacBook Air is displayed in cart
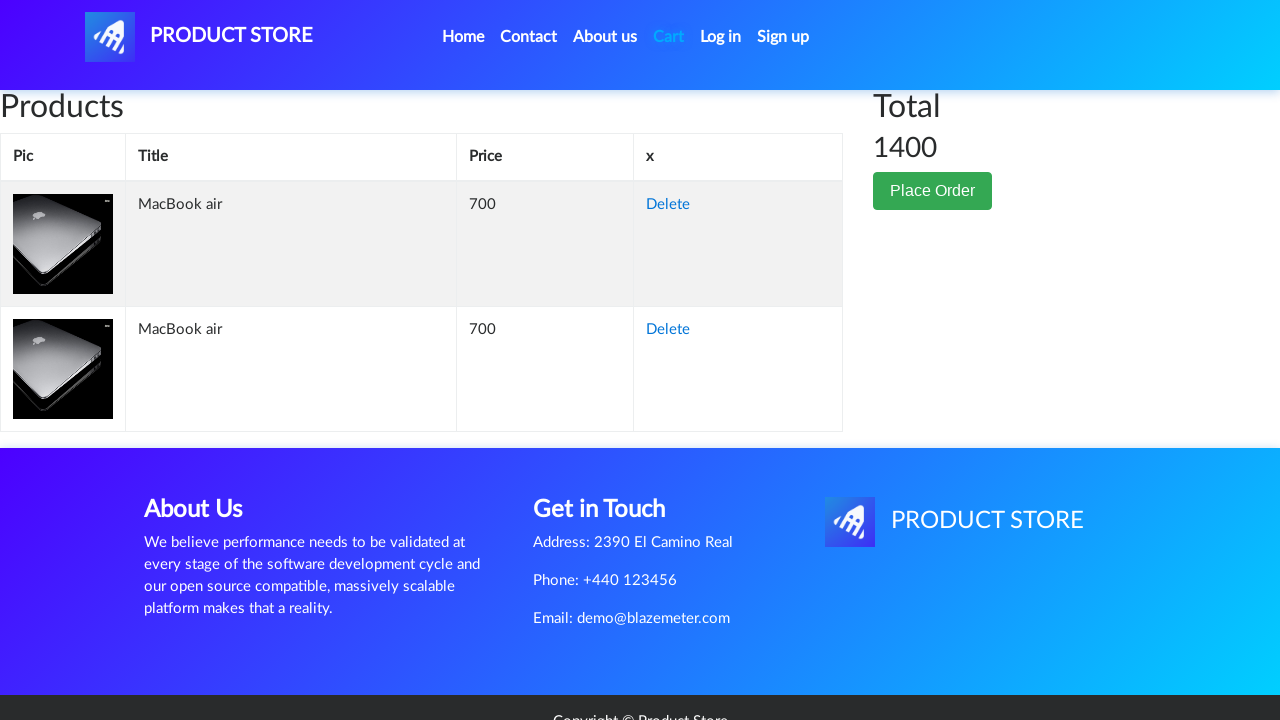

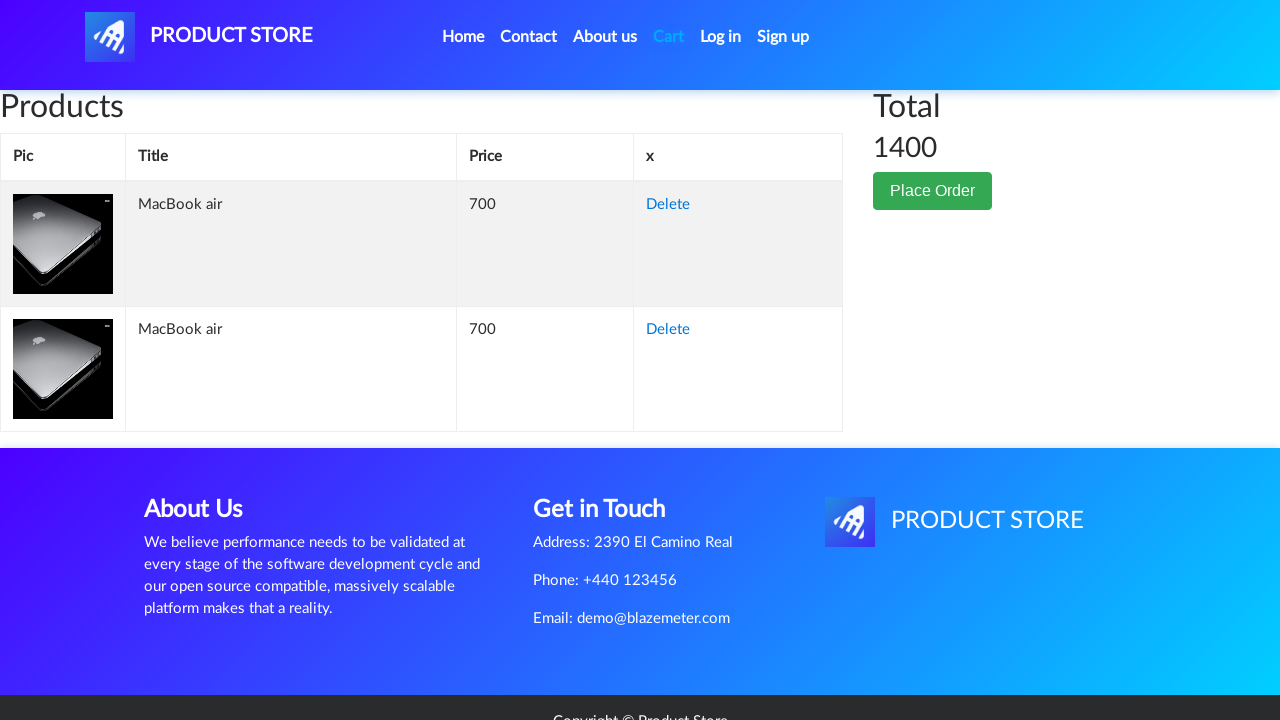